Tests a QuizMaster application by entering a username, selecting the correct answers for all 12 quiz questions using predefined correct answer positions, submitting the quiz, and verifying the perfect score result.

Starting URL: https://draffelberg.github.io/QuizMaster/

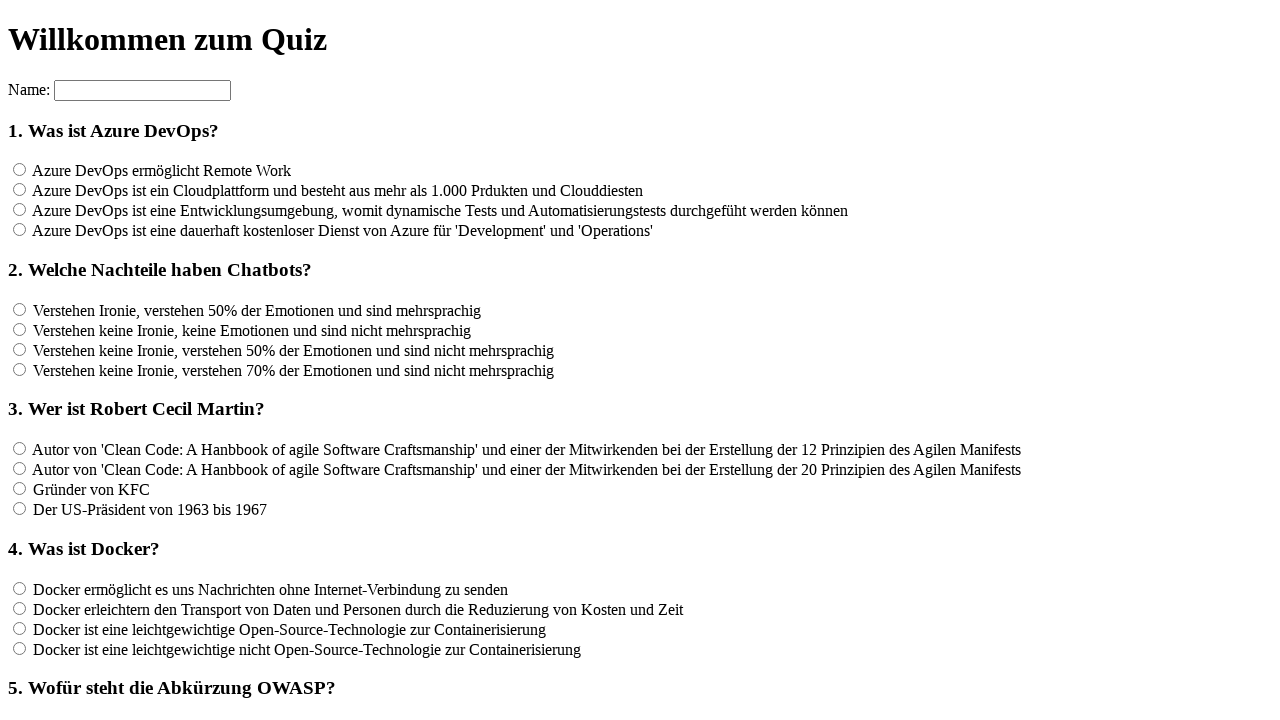

Entered username 'Tester' in the name field on input[name='name']
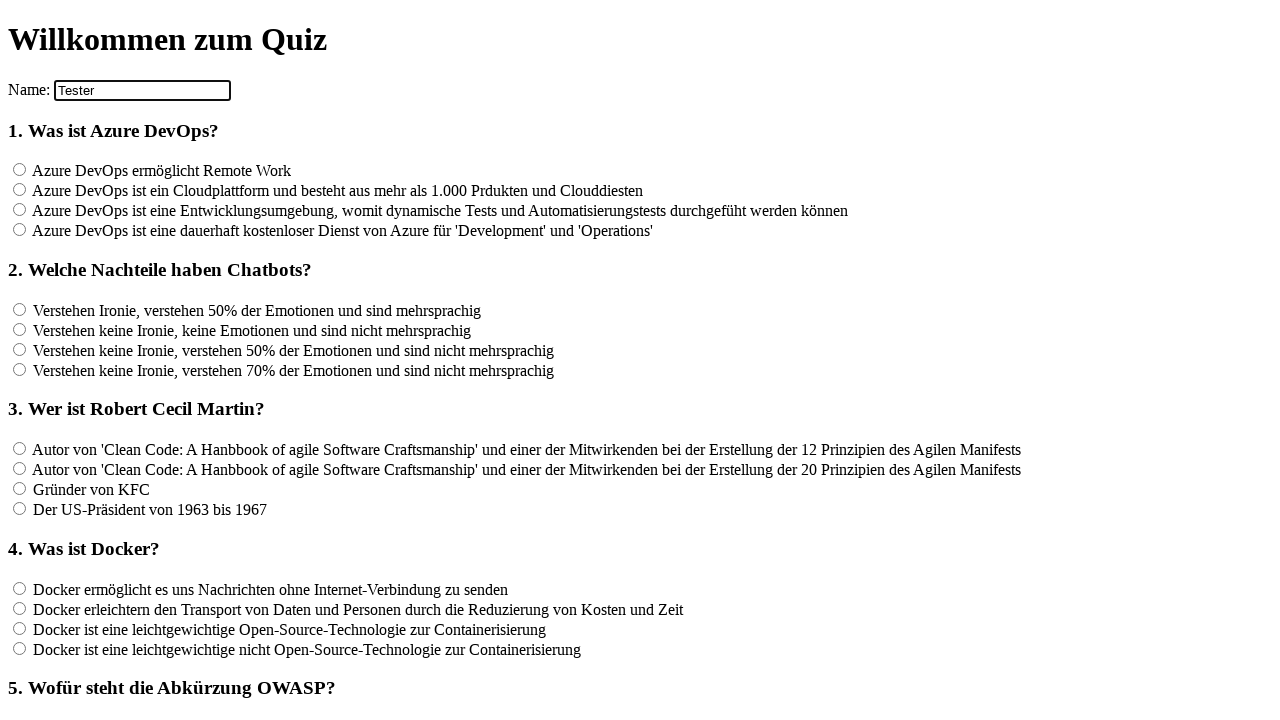

Selected answer at position 4 at (20, 230) on xpath=//*[@id="container"]/section/form[2]/input[4]
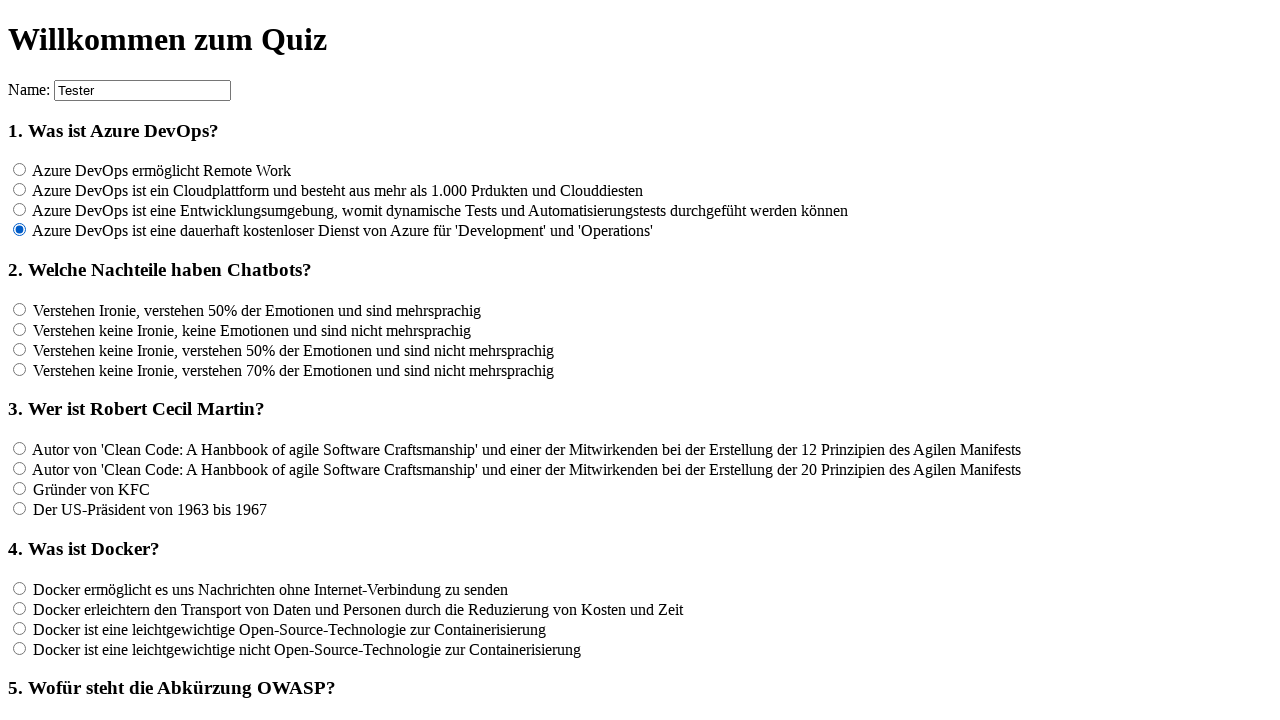

Waited 500ms after selecting answer 4
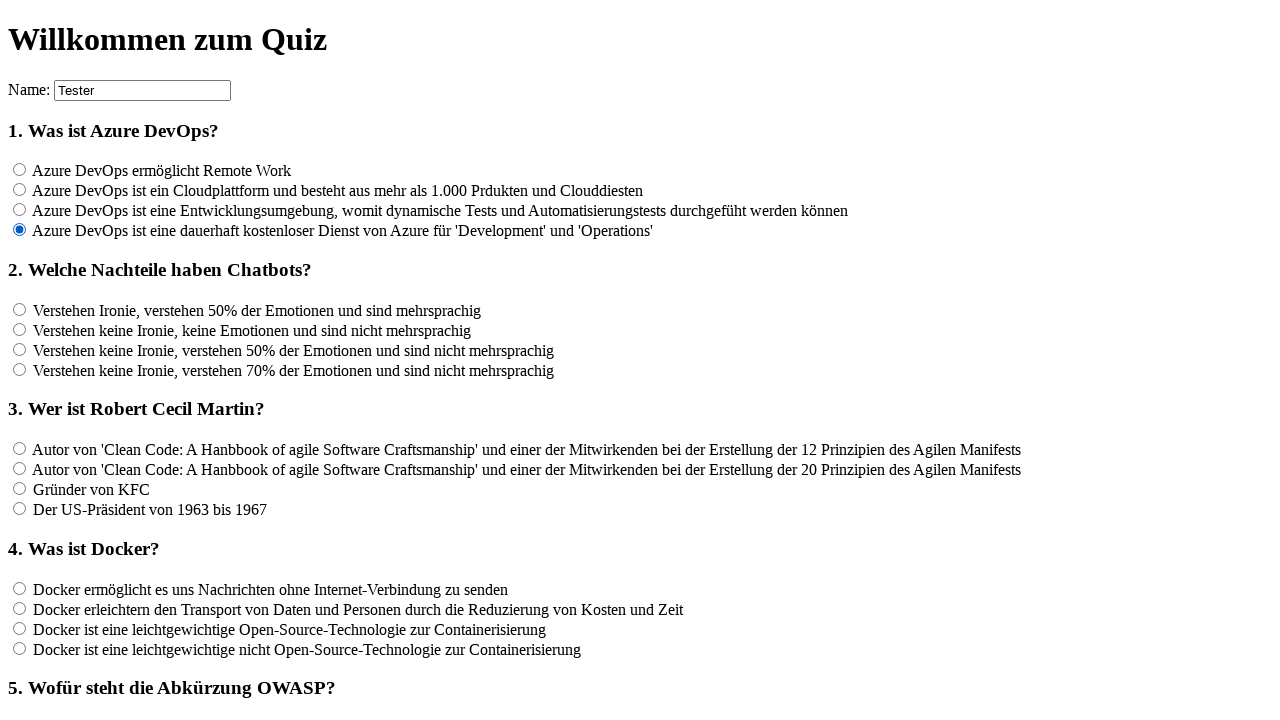

Selected answer at position 6 at (20, 329) on xpath=//*[@id="container"]/section/form[2]/input[6]
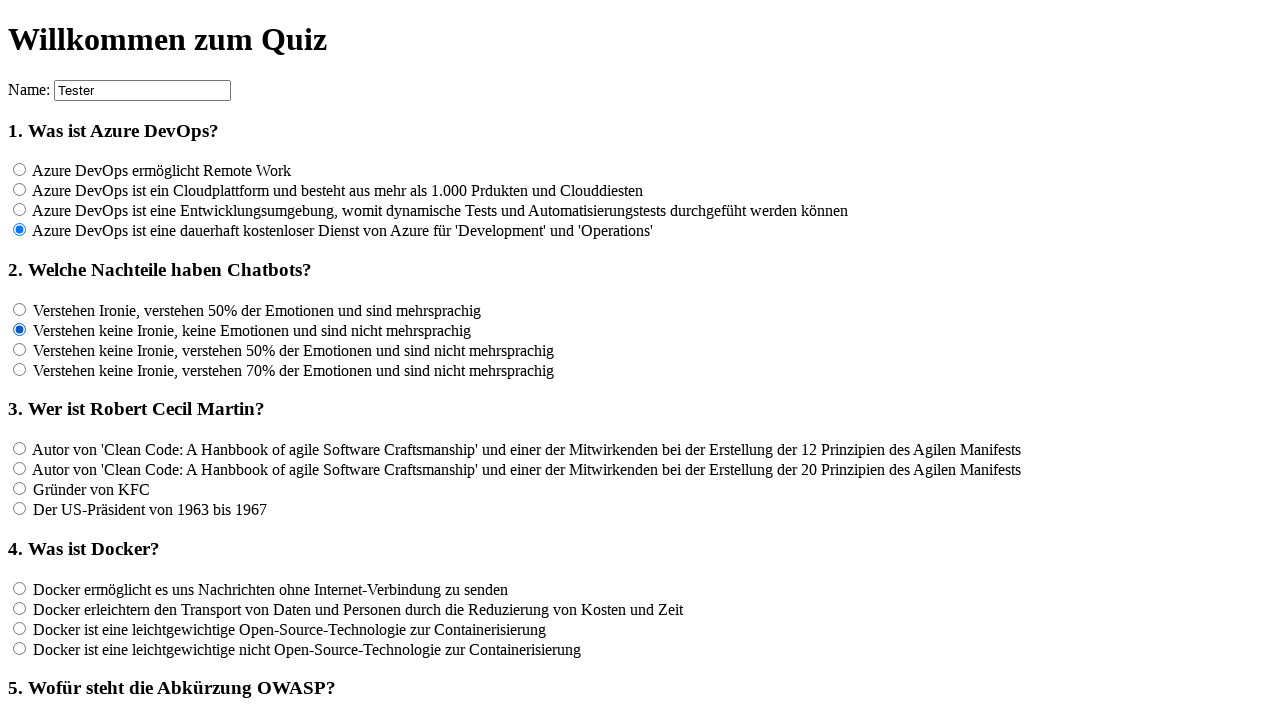

Waited 500ms after selecting answer 6
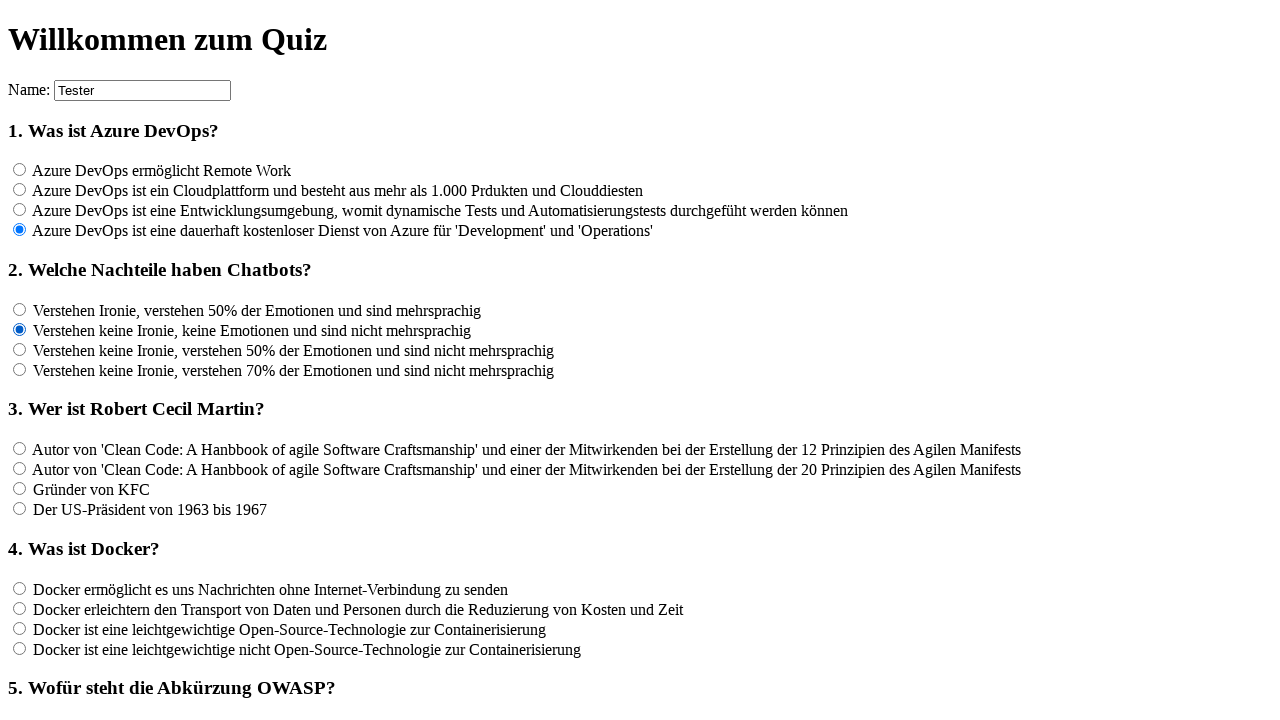

Selected answer at position 9 at (20, 449) on xpath=//*[@id="container"]/section/form[2]/input[9]
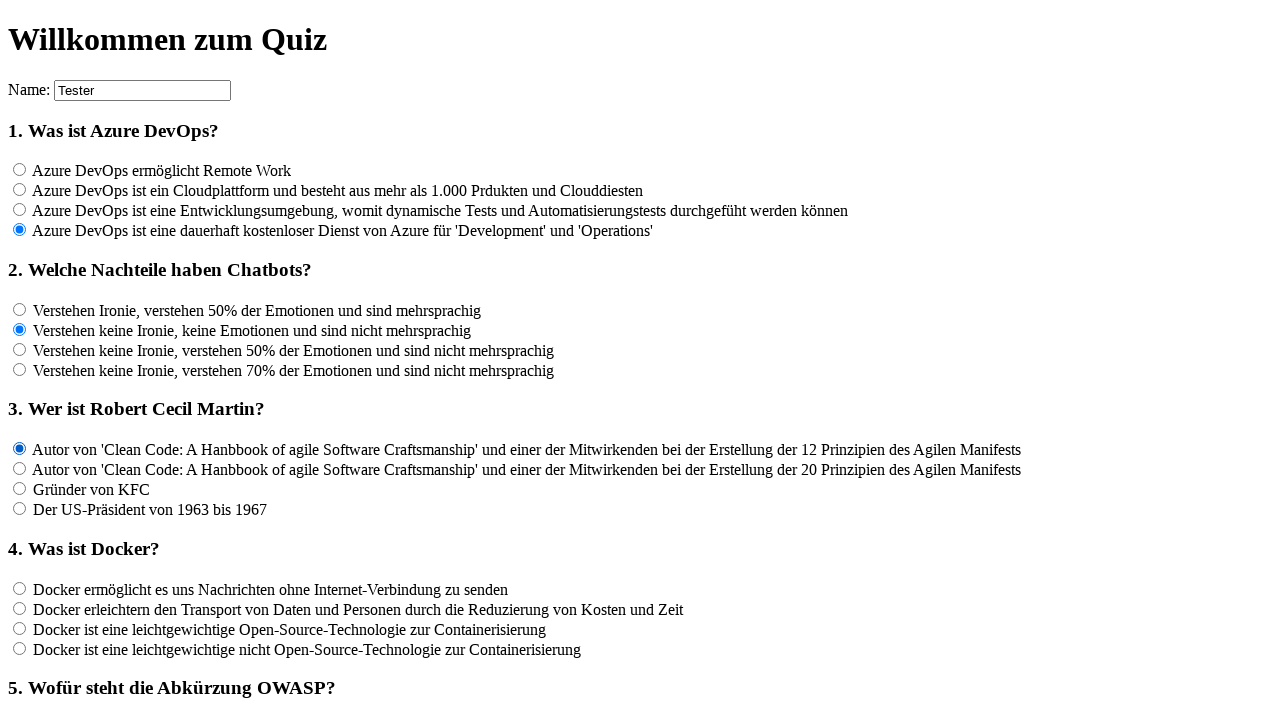

Waited 500ms after selecting answer 9
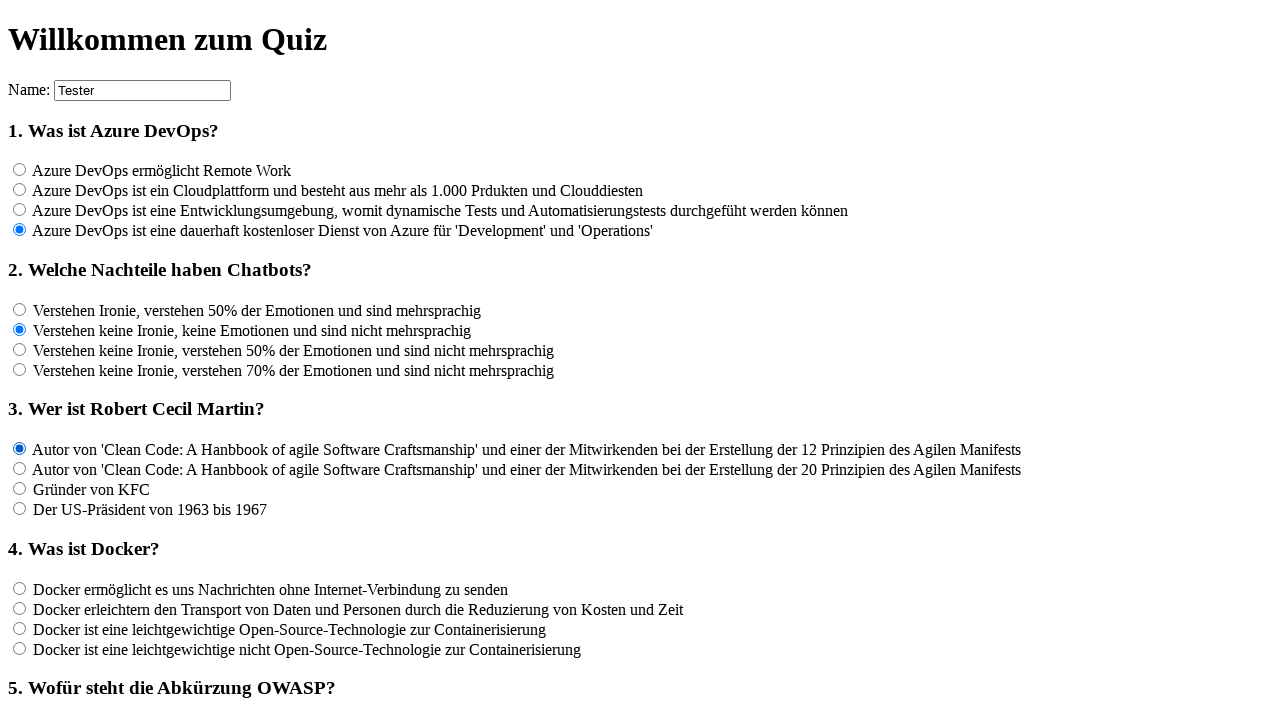

Selected answer at position 15 at (20, 628) on xpath=//*[@id="container"]/section/form[2]/input[15]
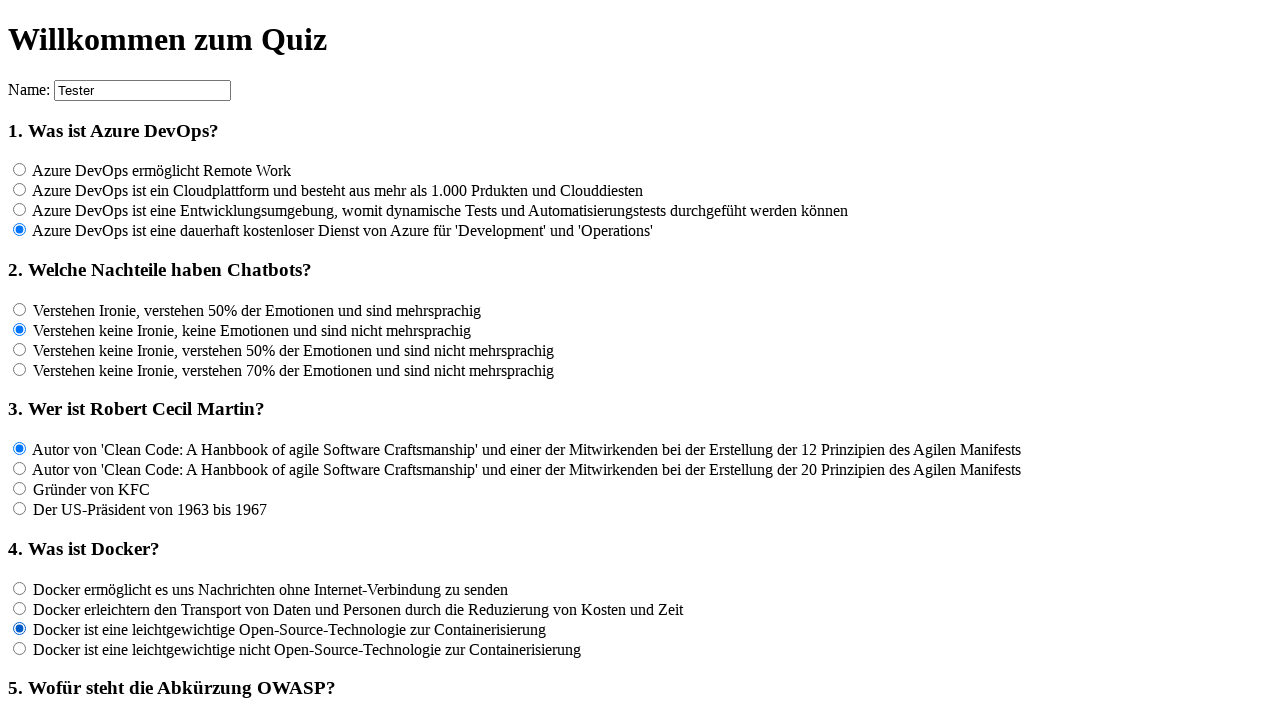

Waited 500ms after selecting answer 15
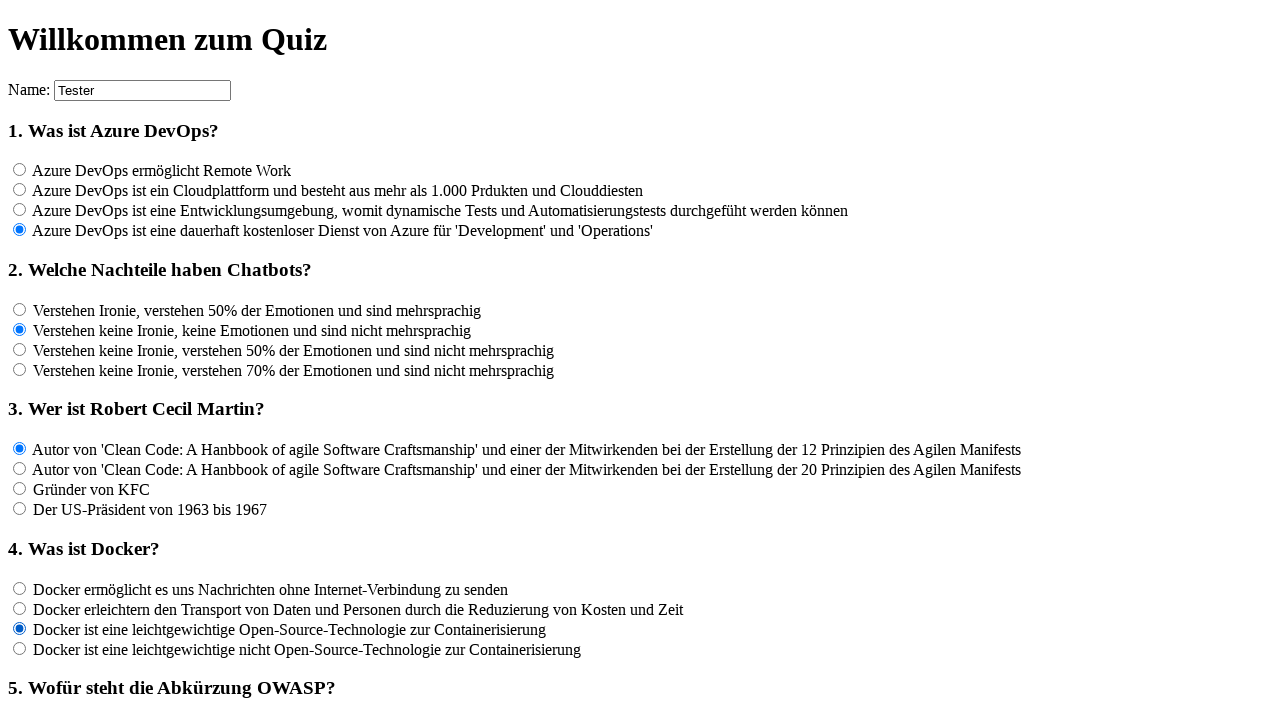

Selected answer at position 20 at (20, 361) on xpath=//*[@id="container"]/section/form[2]/input[20]
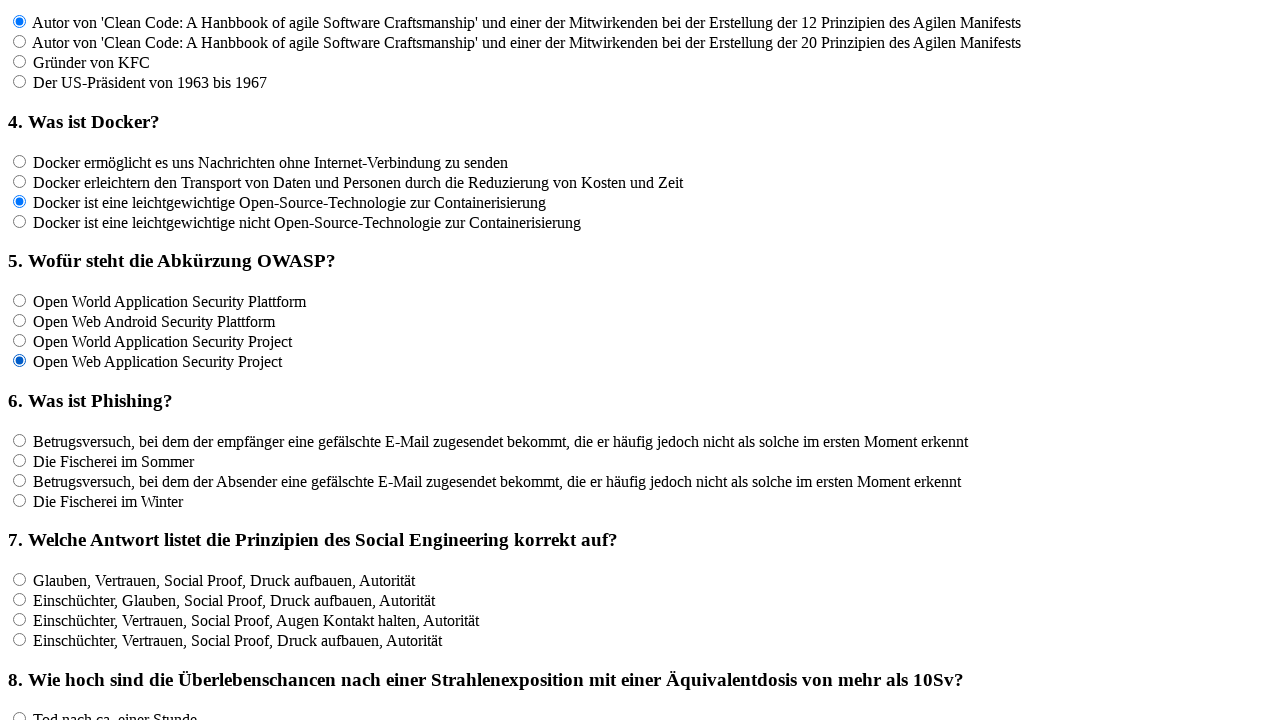

Waited 500ms after selecting answer 20
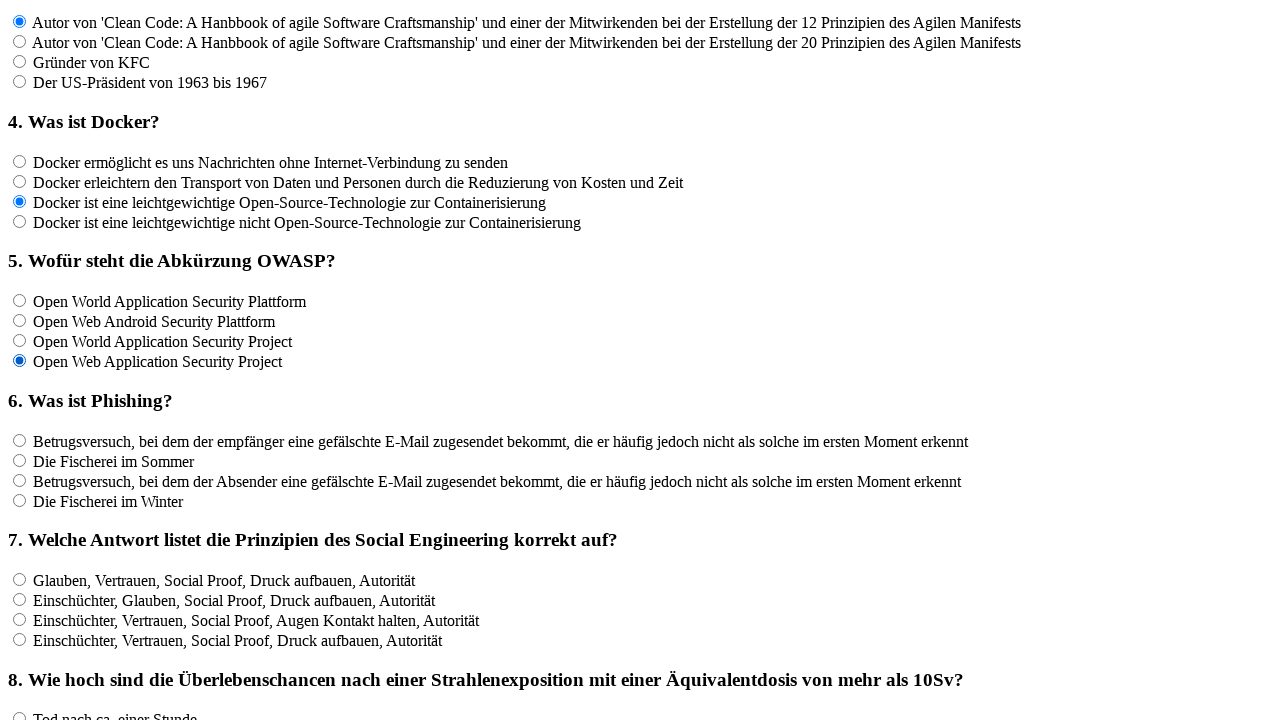

Selected answer at position 21 at (20, 440) on xpath=//*[@id="container"]/section/form[2]/input[21]
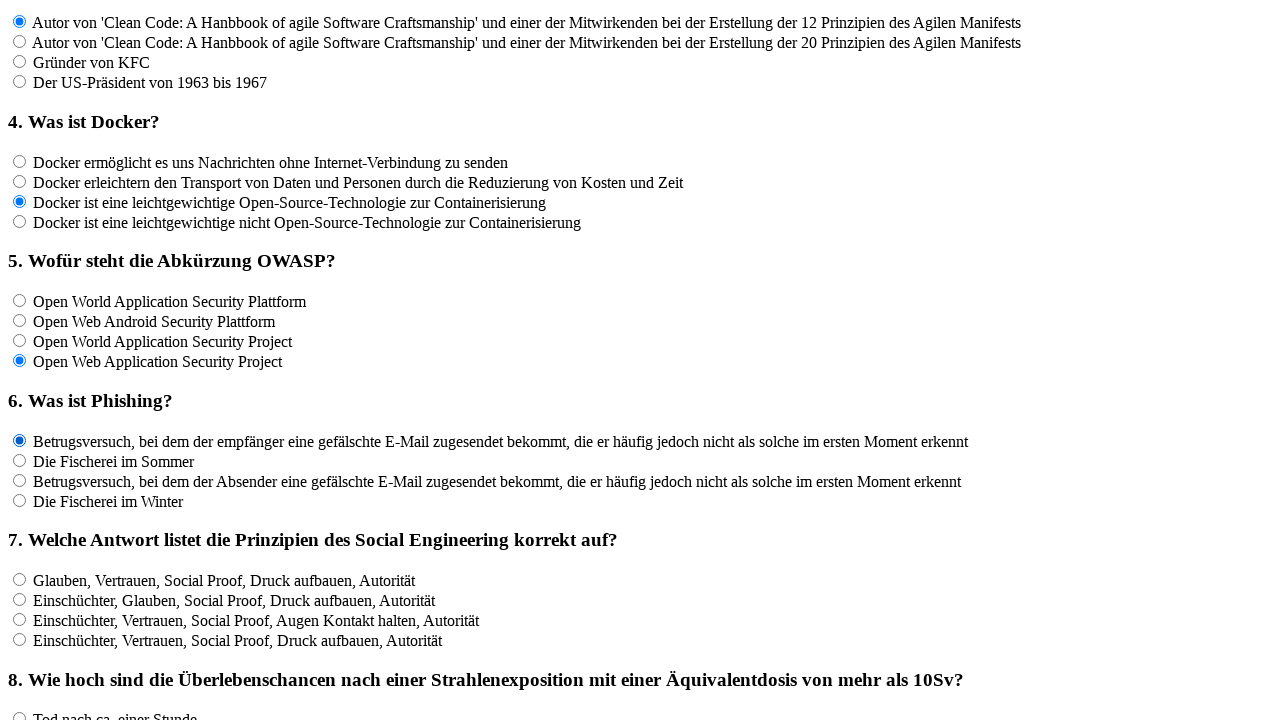

Waited 500ms after selecting answer 21
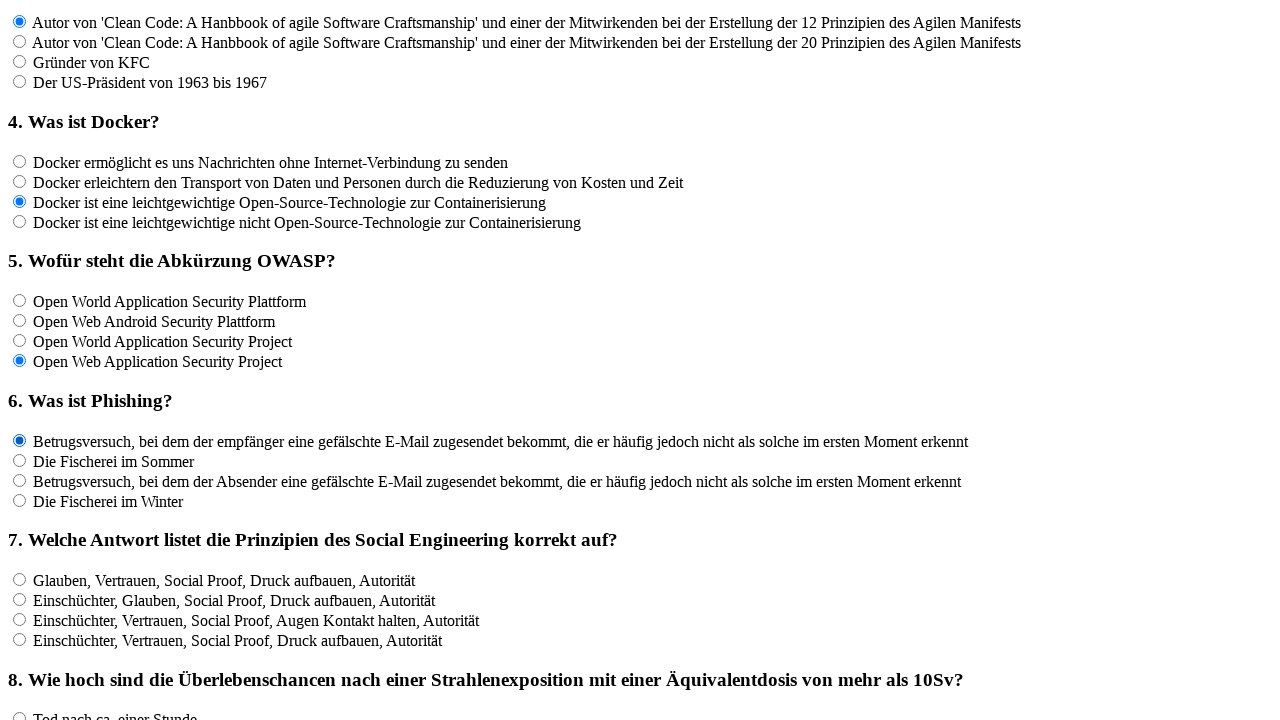

Selected answer at position 28 at (20, 639) on xpath=//*[@id="container"]/section/form[2]/input[28]
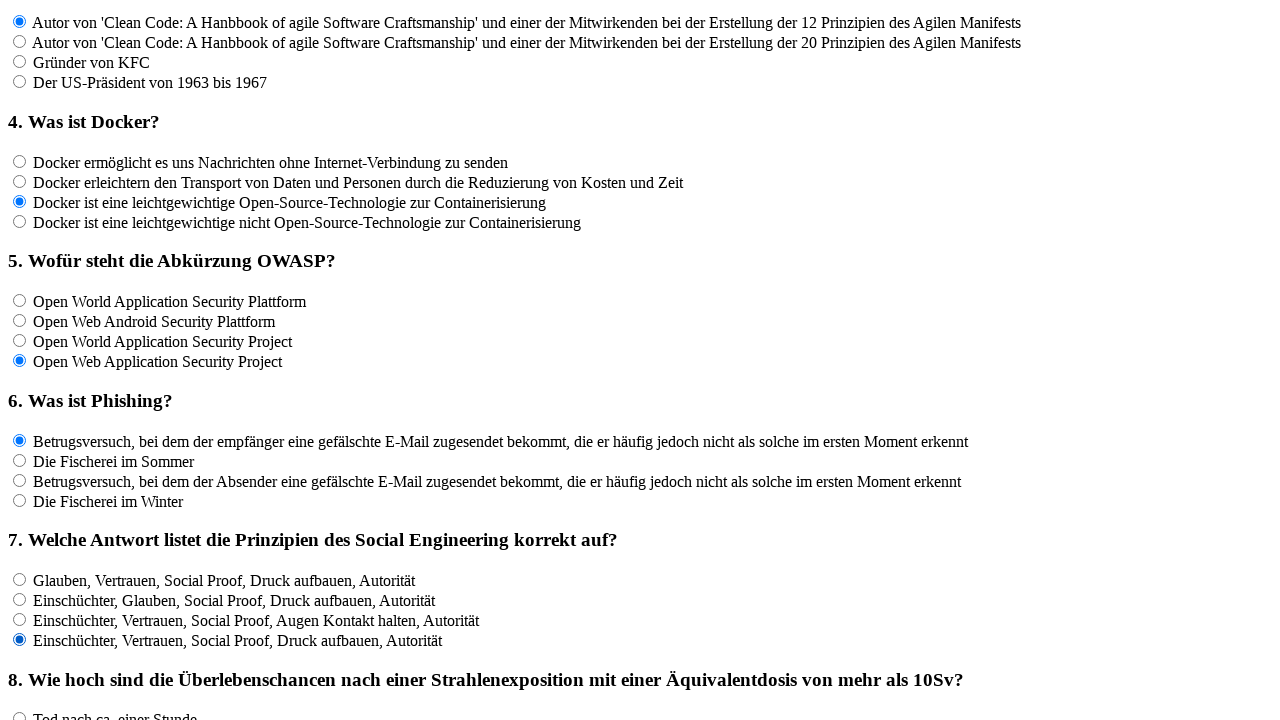

Waited 500ms after selecting answer 28
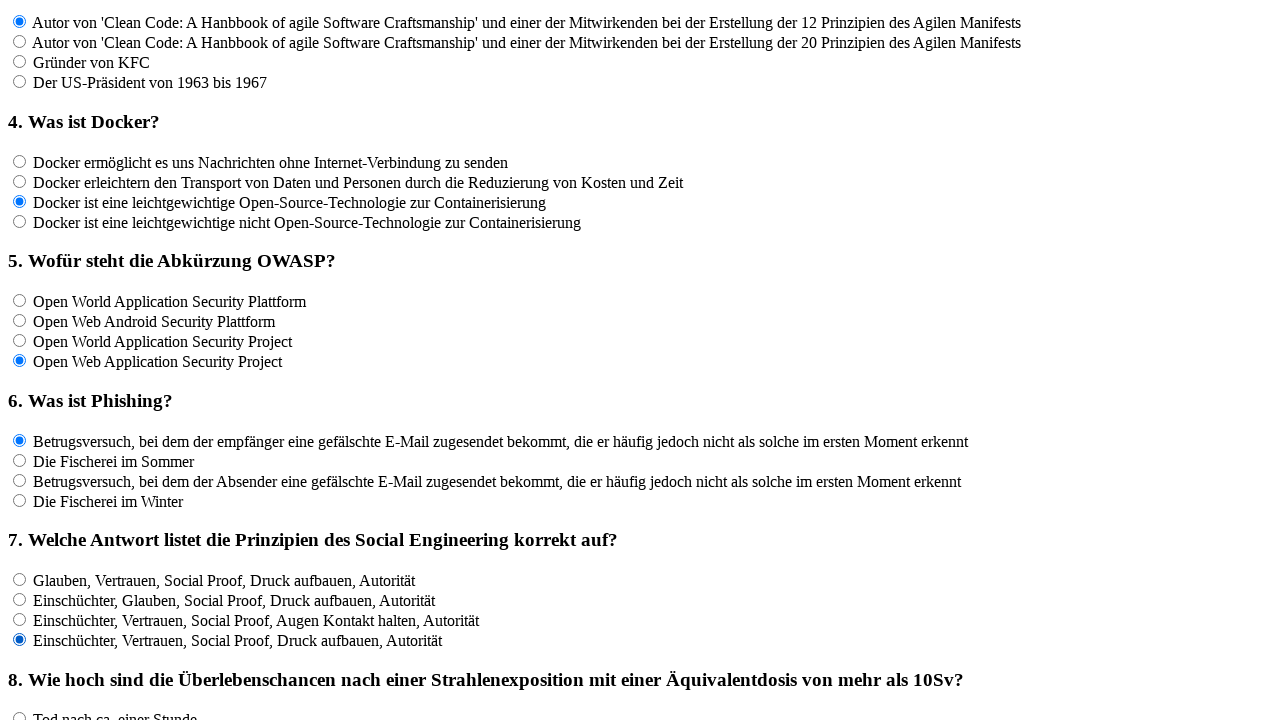

Selected answer at position 29 at (20, 714) on xpath=//*[@id="container"]/section/form[2]/input[29]
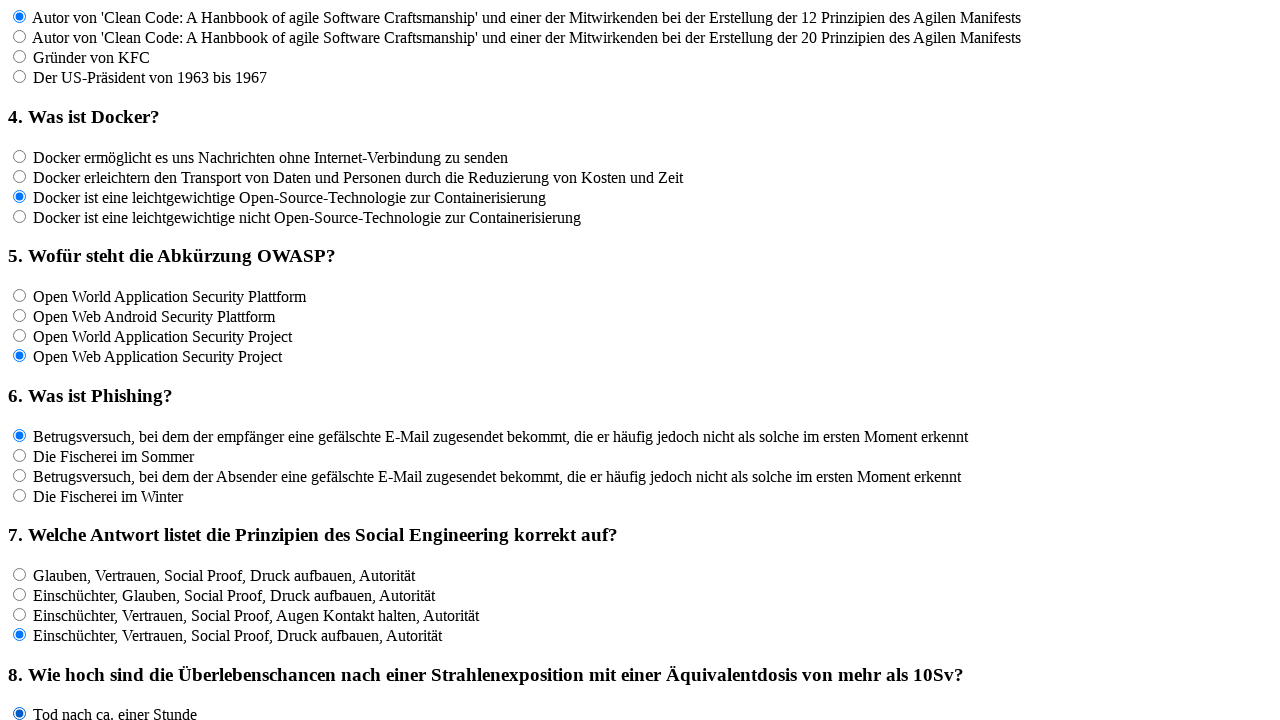

Waited 500ms after selecting answer 29
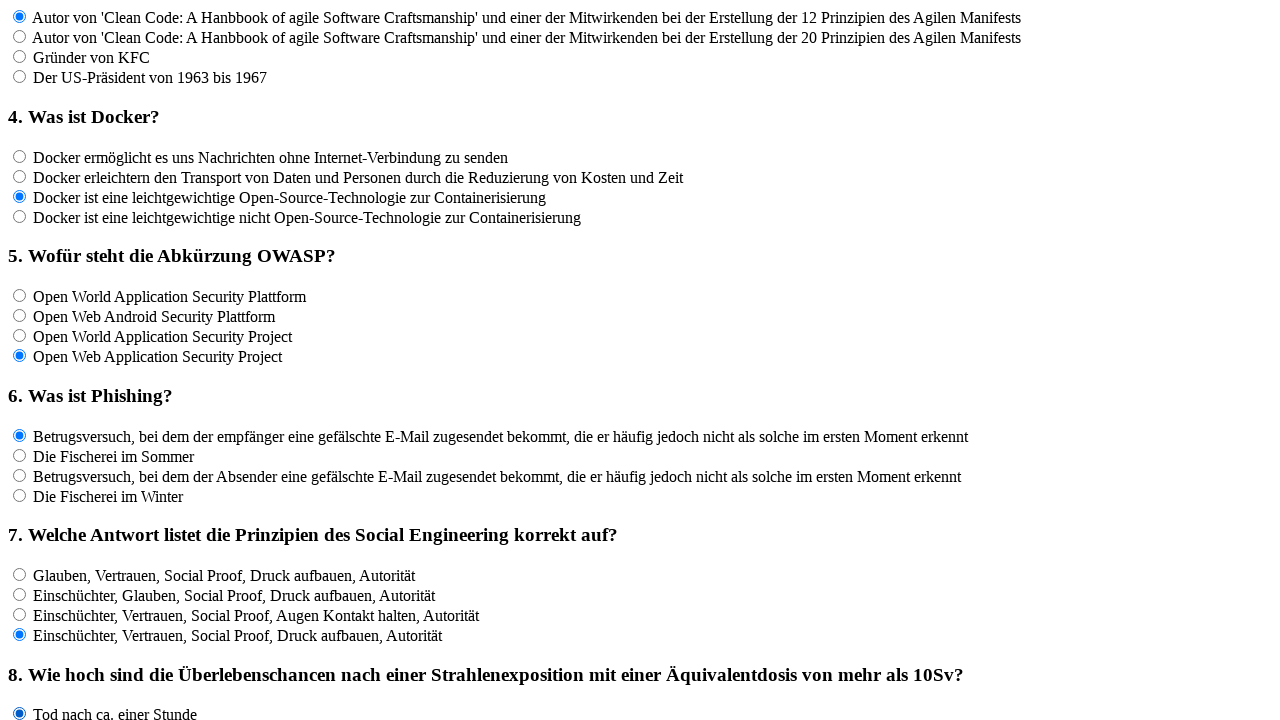

Selected answer at position 35 at (20, 360) on xpath=//*[@id="container"]/section/form[2]/input[35]
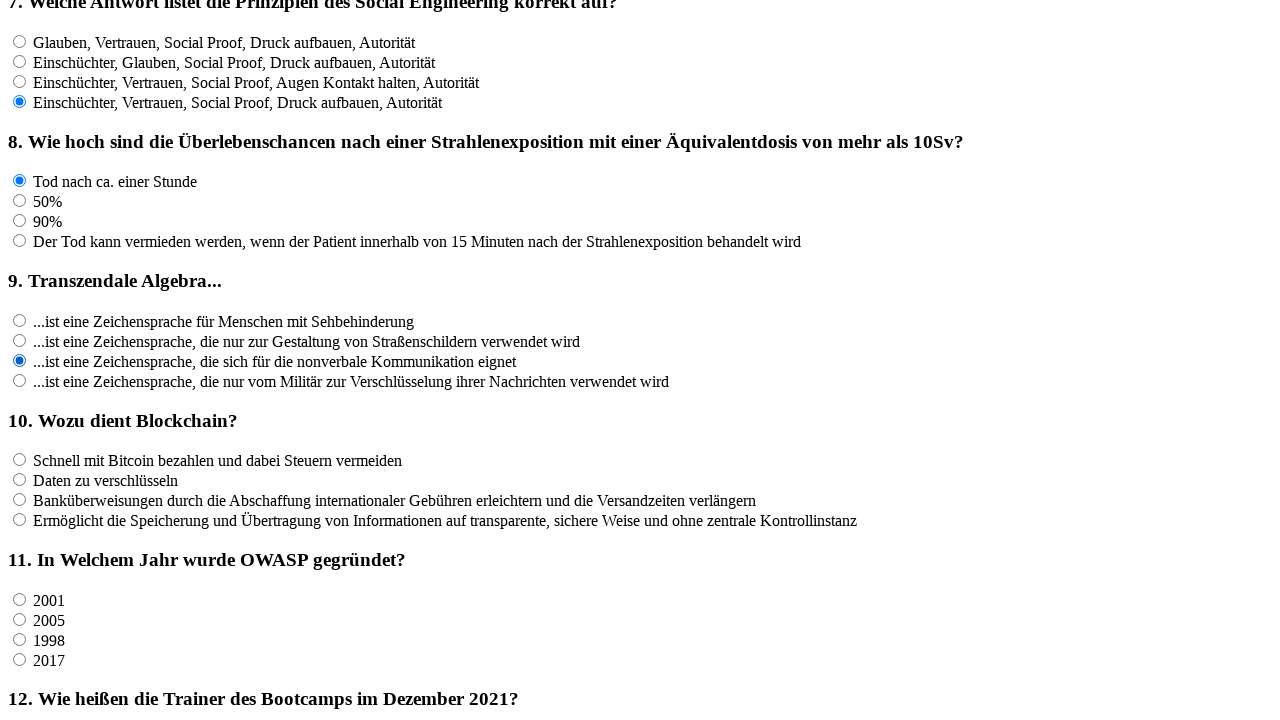

Waited 500ms after selecting answer 35
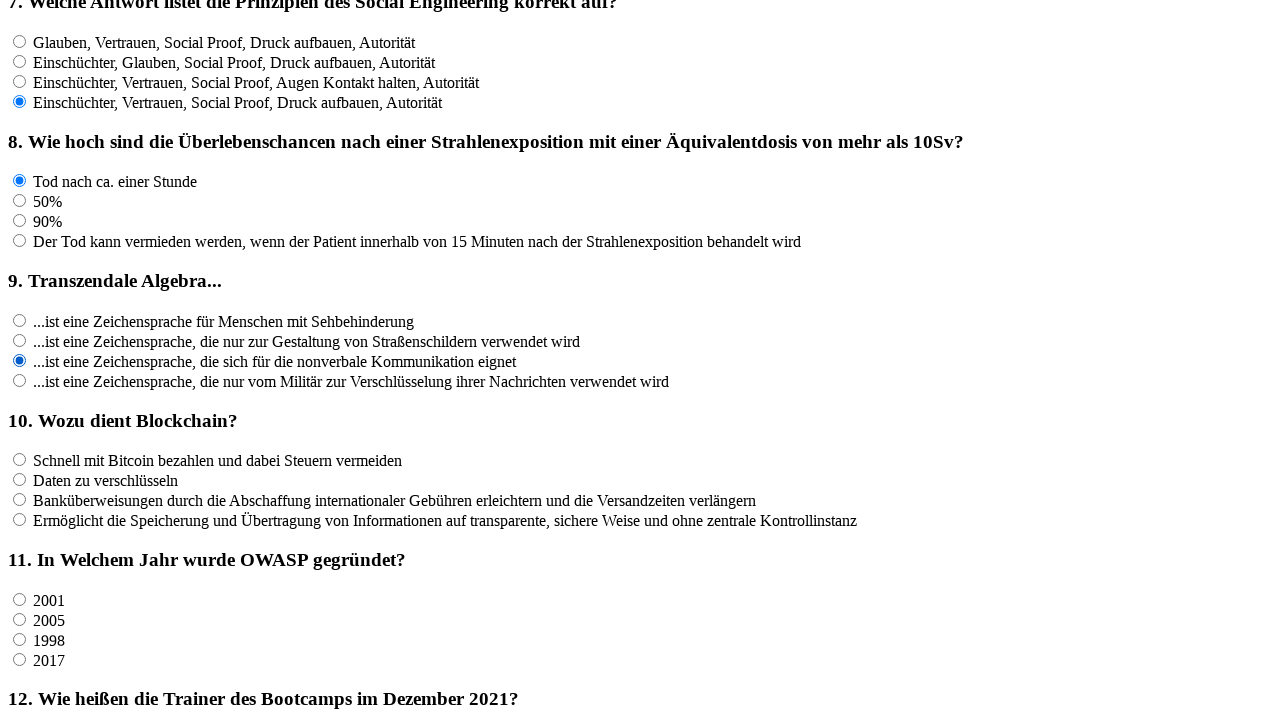

Selected answer at position 40 at (20, 520) on xpath=//*[@id="container"]/section/form[2]/input[40]
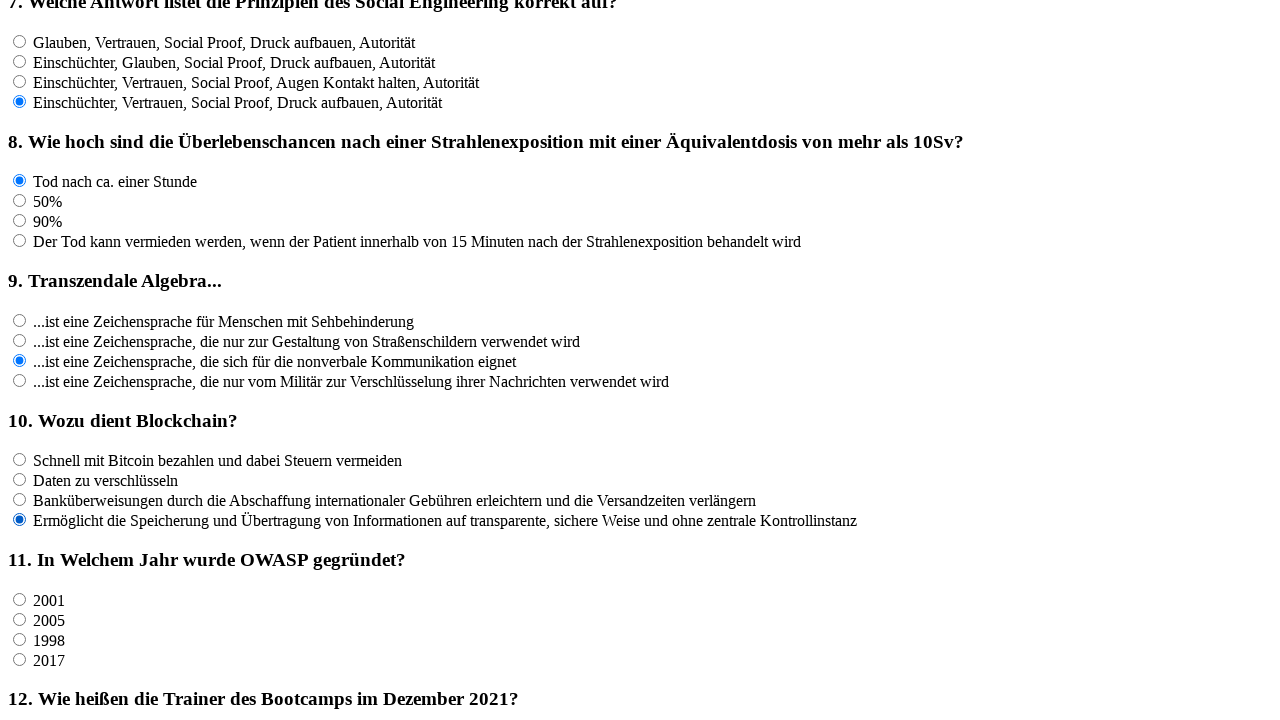

Waited 500ms after selecting answer 40
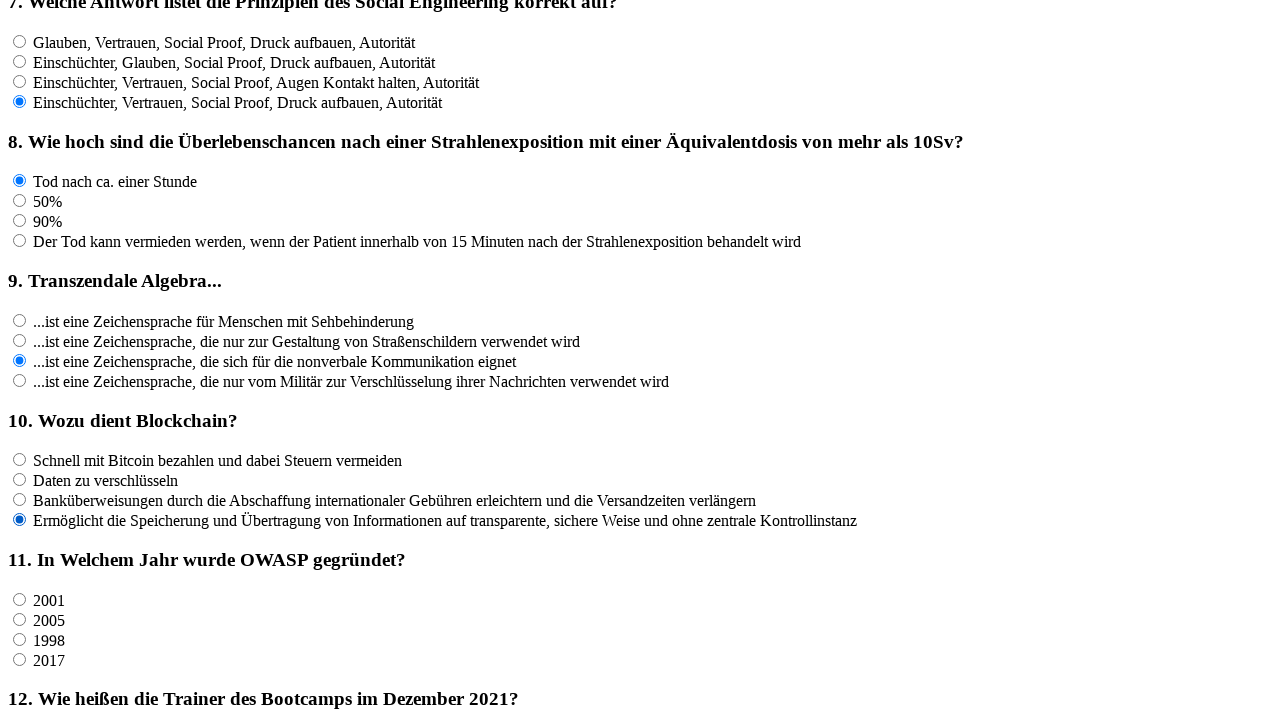

Selected answer at position 41 at (20, 599) on xpath=//*[@id="container"]/section/form[2]/input[41]
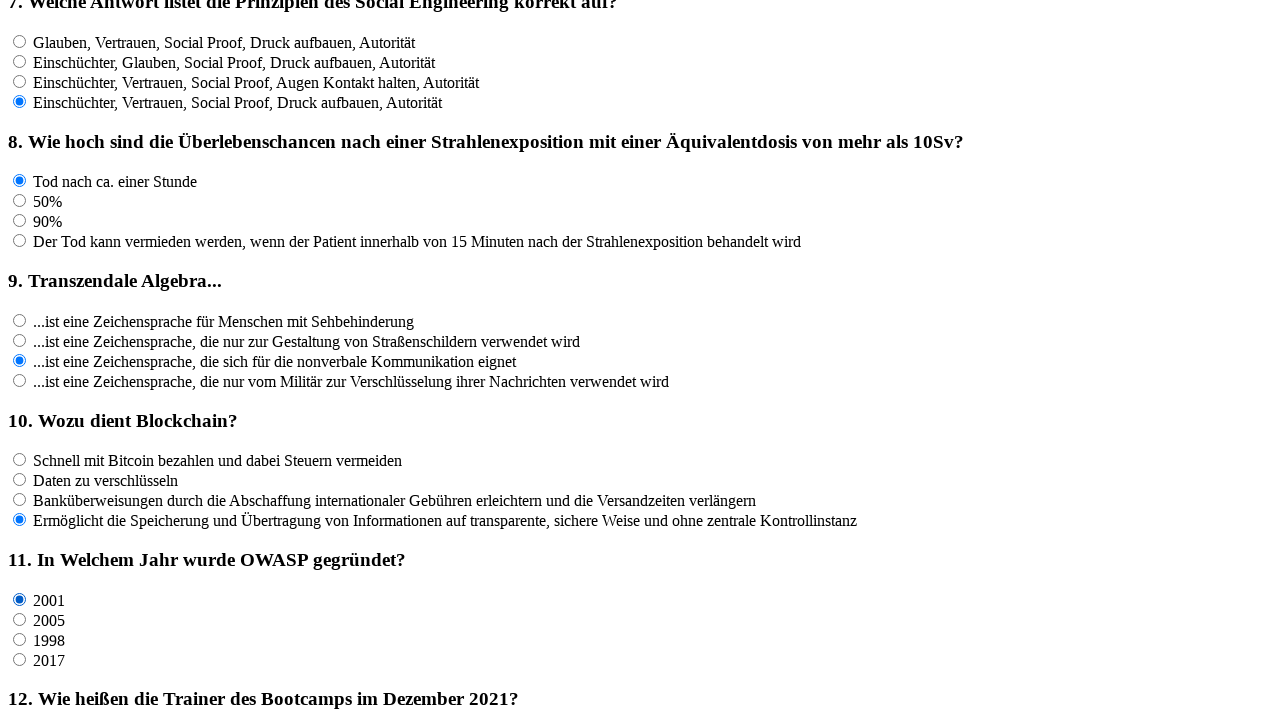

Waited 500ms after selecting answer 41
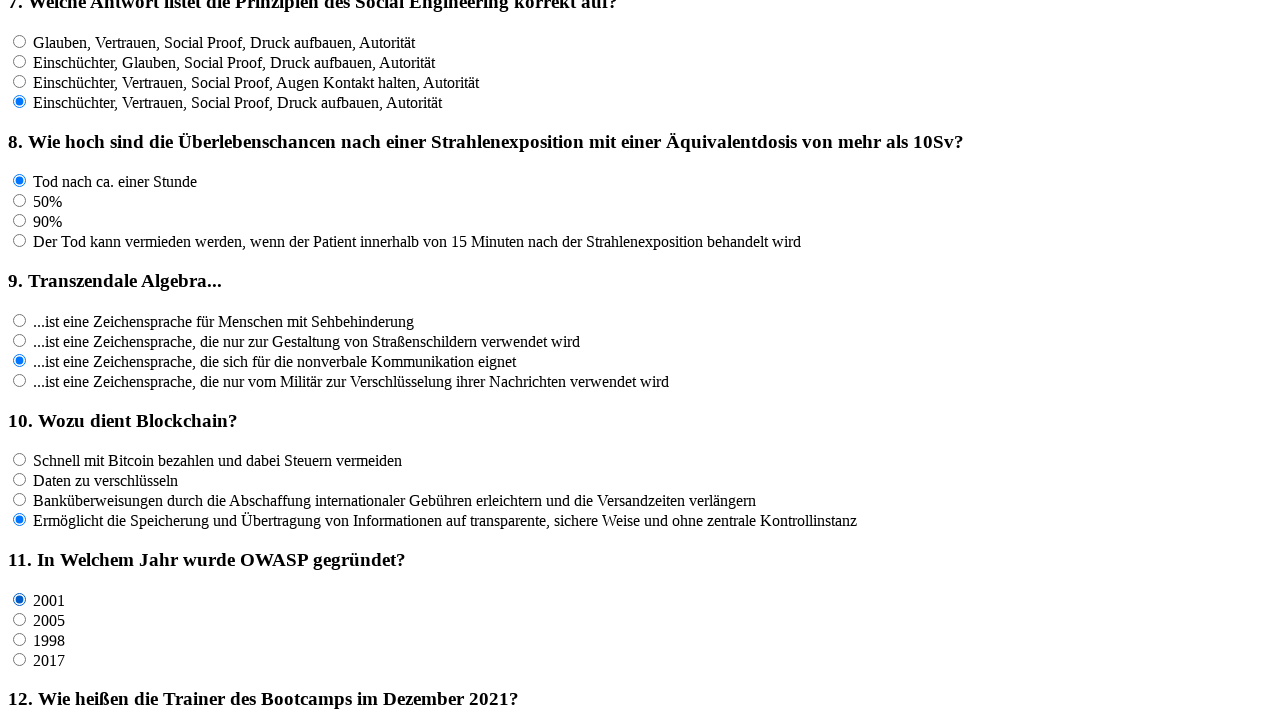

Selected answer at position 46 at (20, 623) on xpath=//*[@id="container"]/section/form[2]/input[46]
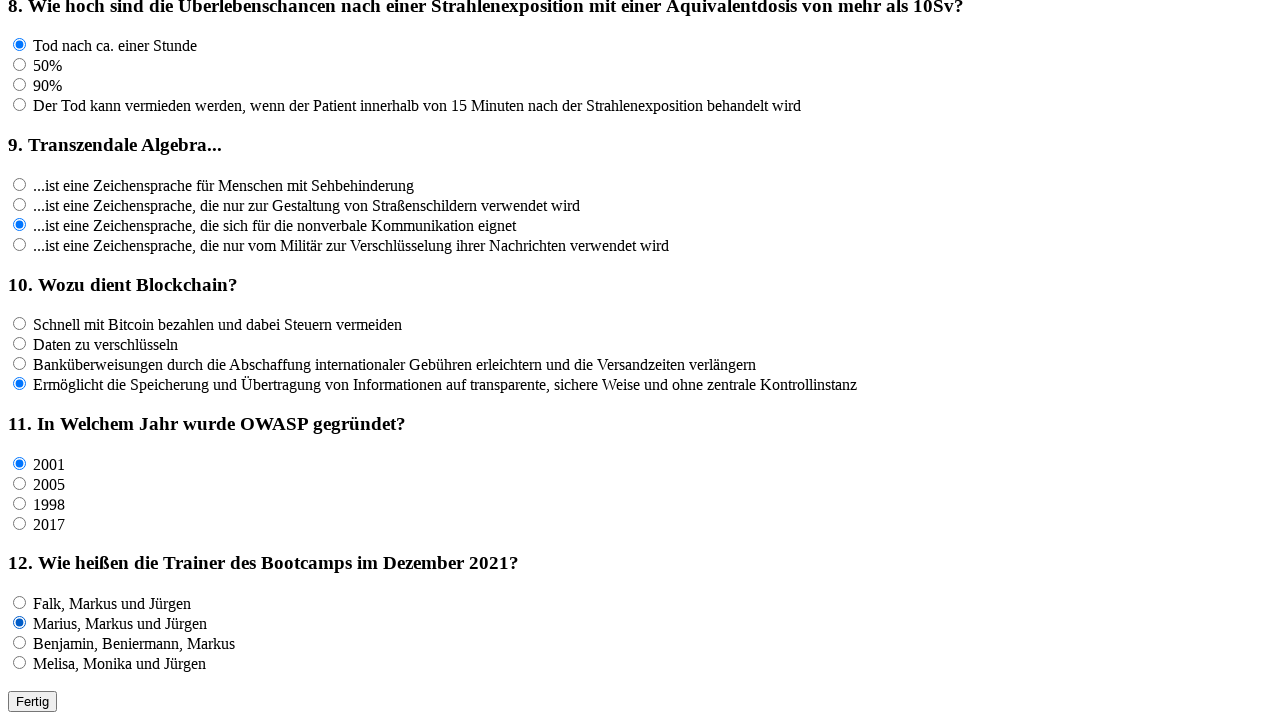

Waited 500ms after selecting answer 46
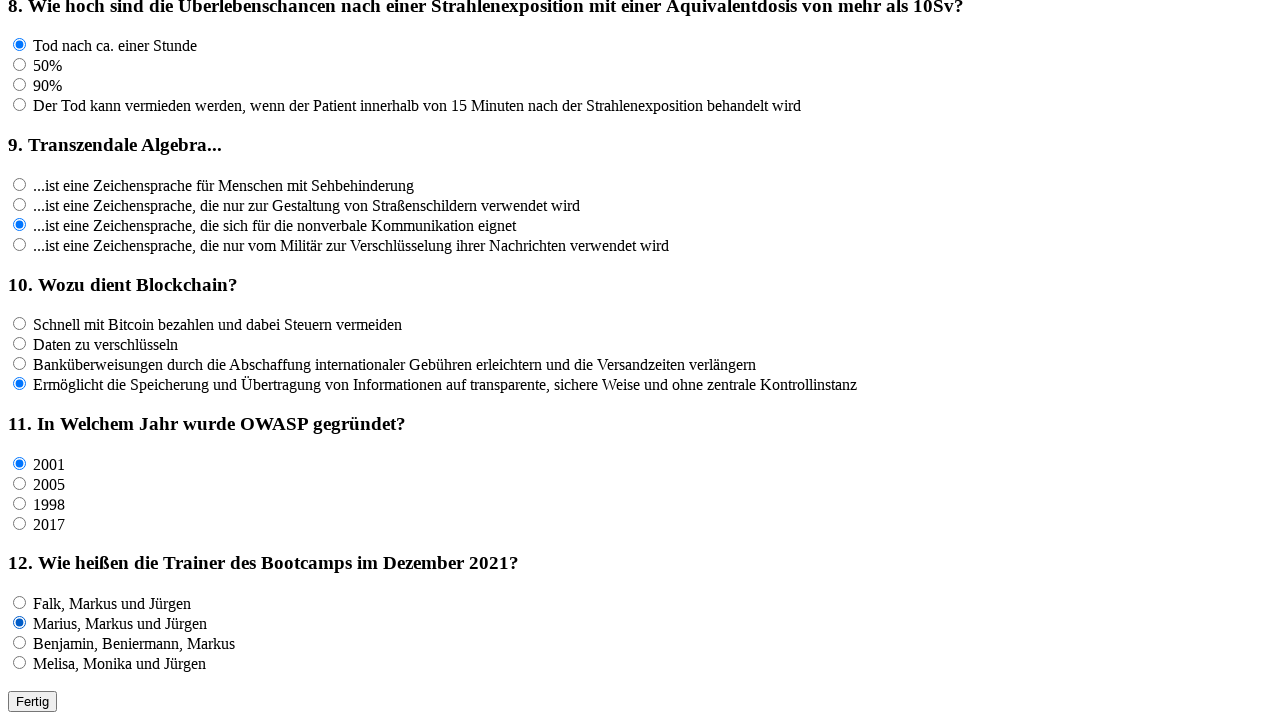

Clicked the submit button to submit the quiz at (32, 702) on #submitbtn
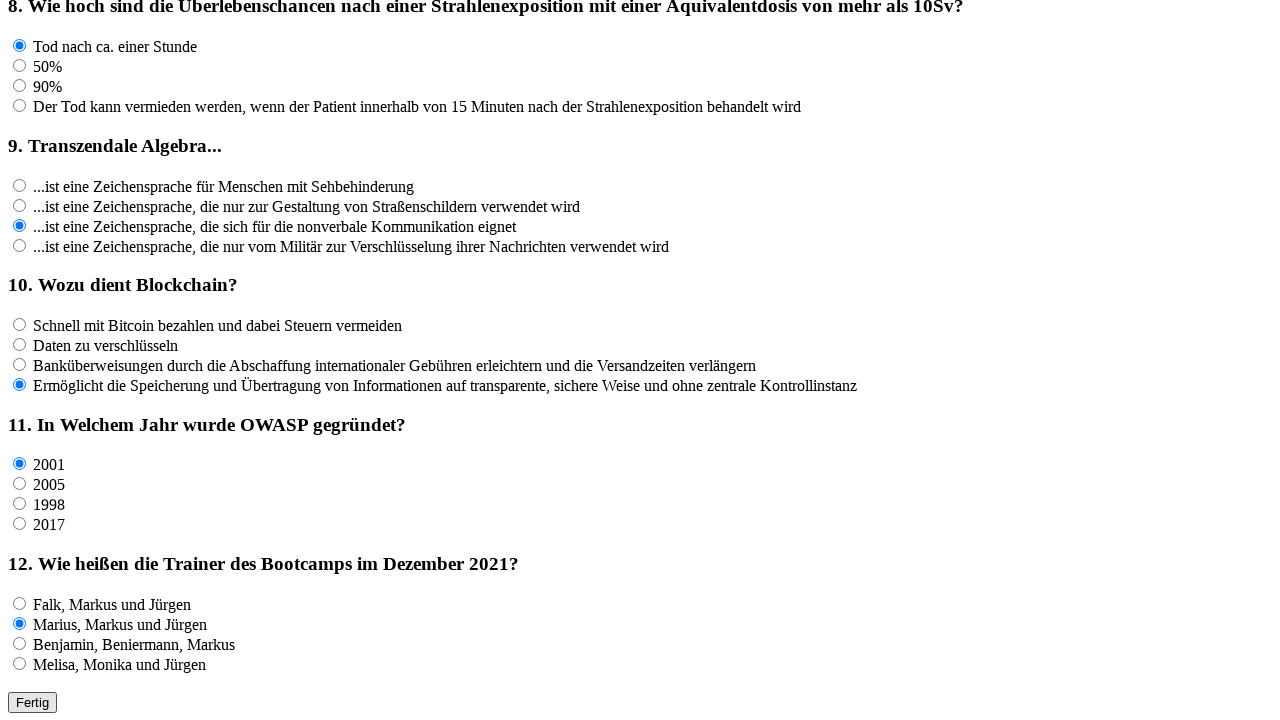

Quiz result element became visible
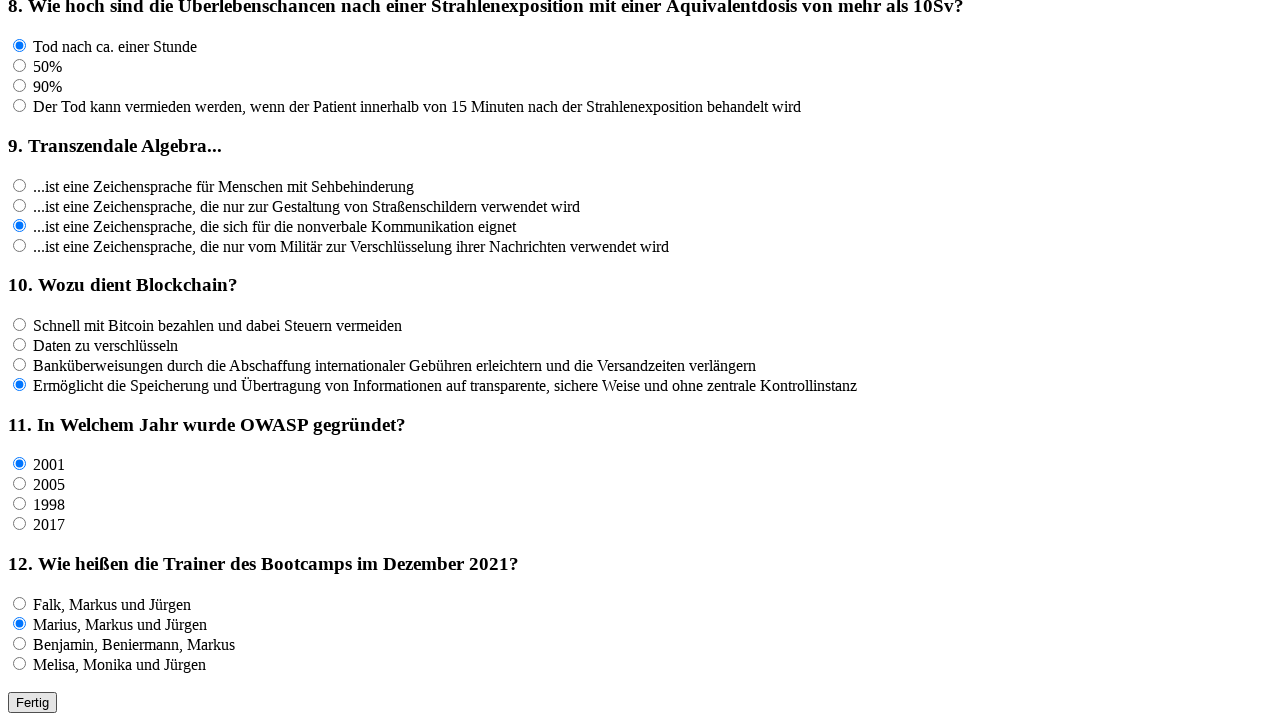

Located the result text element
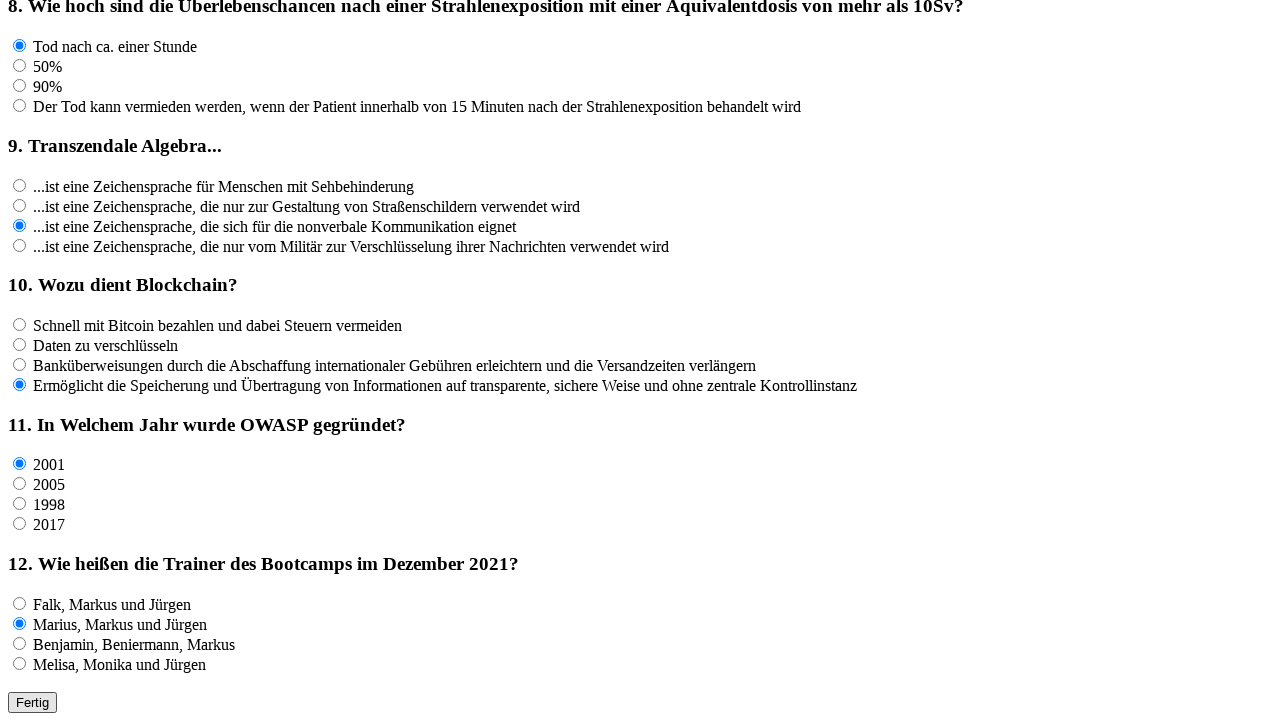

Retrieved result text: Tester, du hast 12 von 12 Punkten erzielt
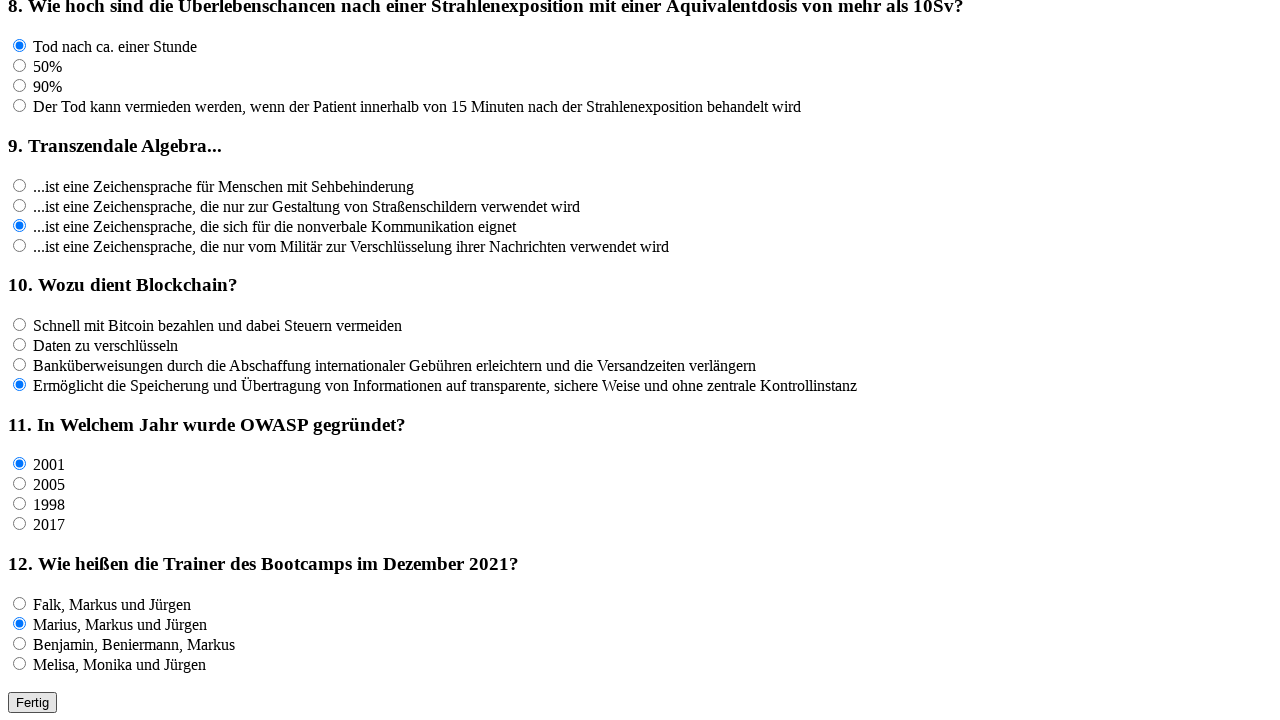

Verified perfect score of 12/12 points achieved
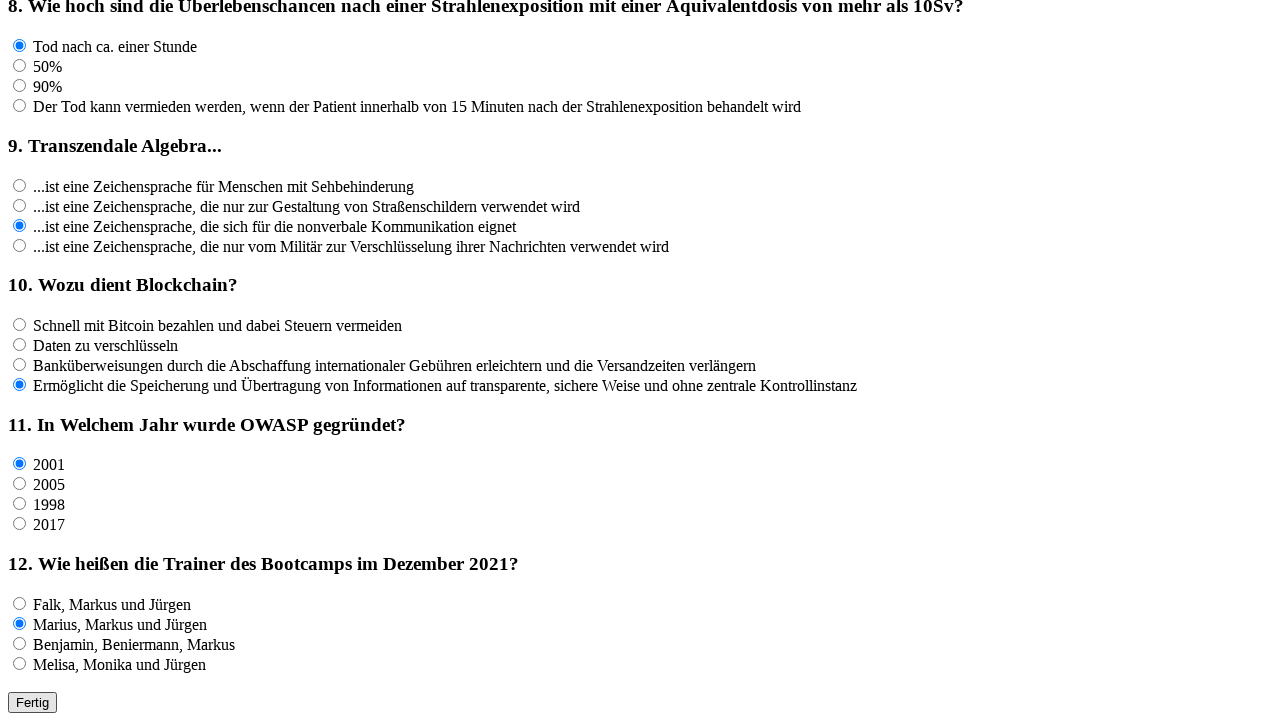

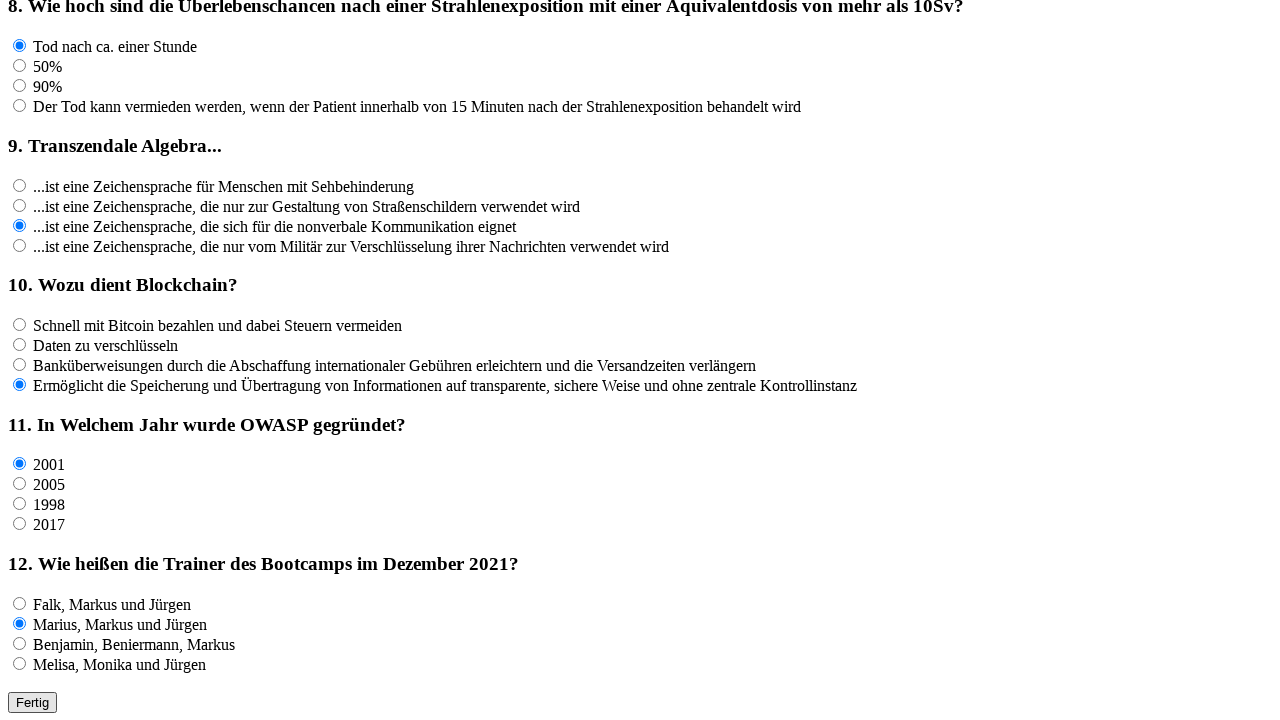